Navigates to the Scrape This Site pages directory, clicks on the Hockey Teams link, and paginates through 4 pages of team data to verify the table and pagination functionality.

Starting URL: https://www.scrapethissite.com/pages/

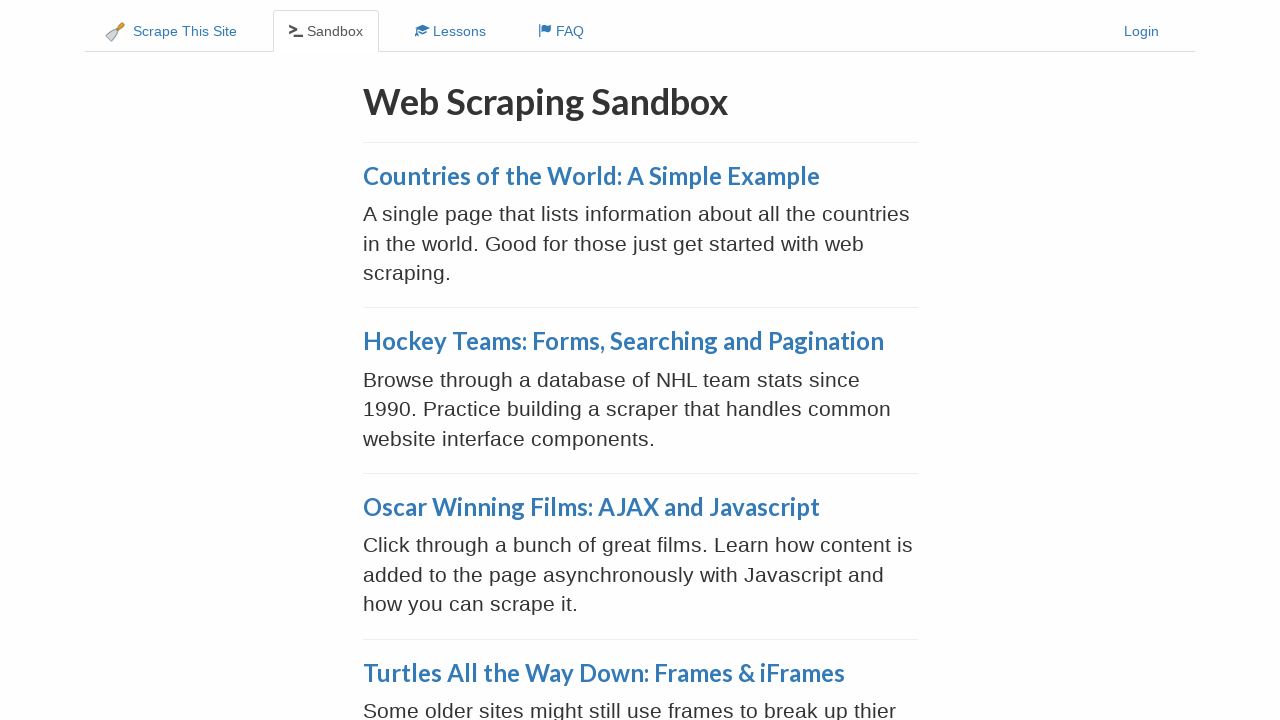

Verified we are on the Scrape This Site pages directory
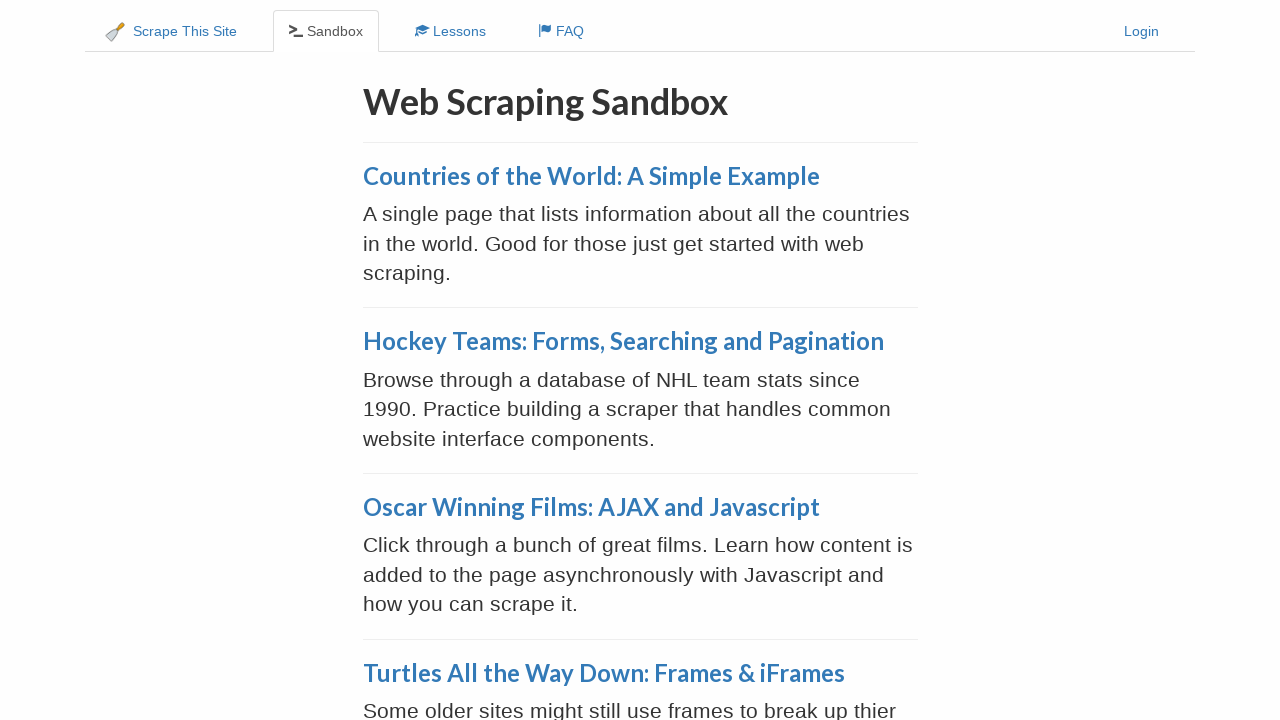

Clicked on Hockey Teams link at (623, 341) on a:has-text('Hockey Teams: Forms, Searching and Pagination')
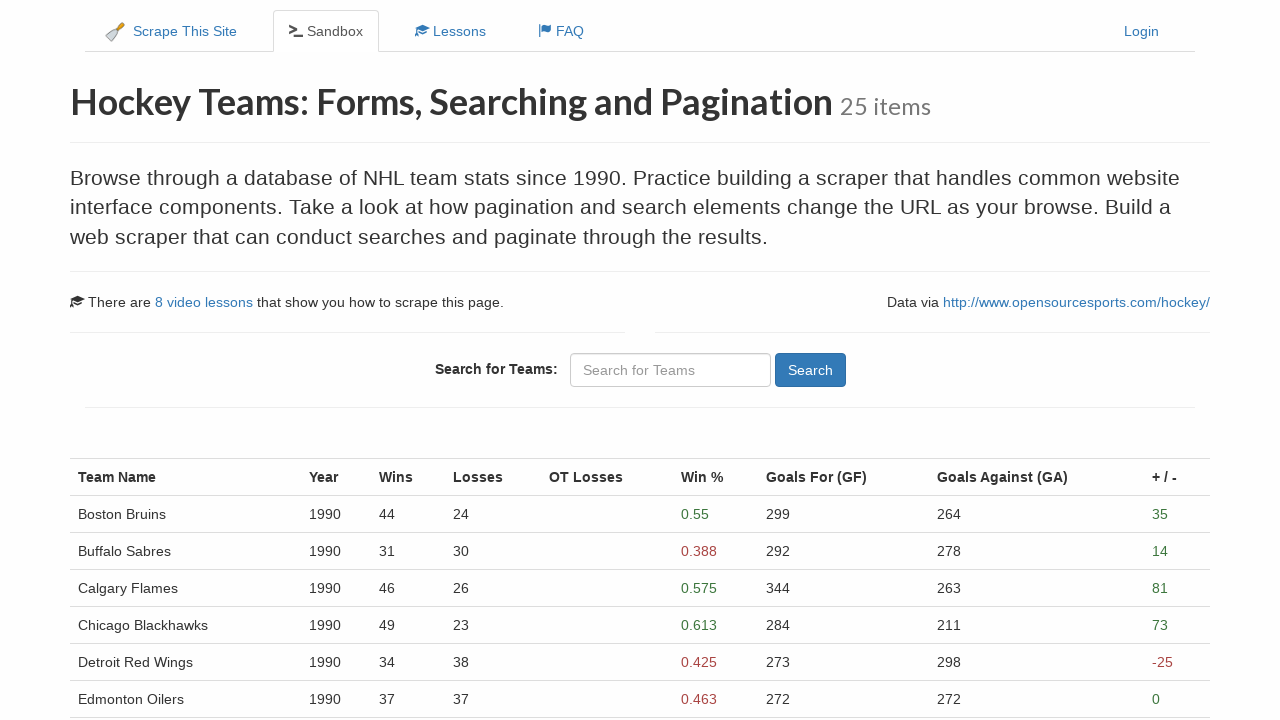

Team table loaded on page 1
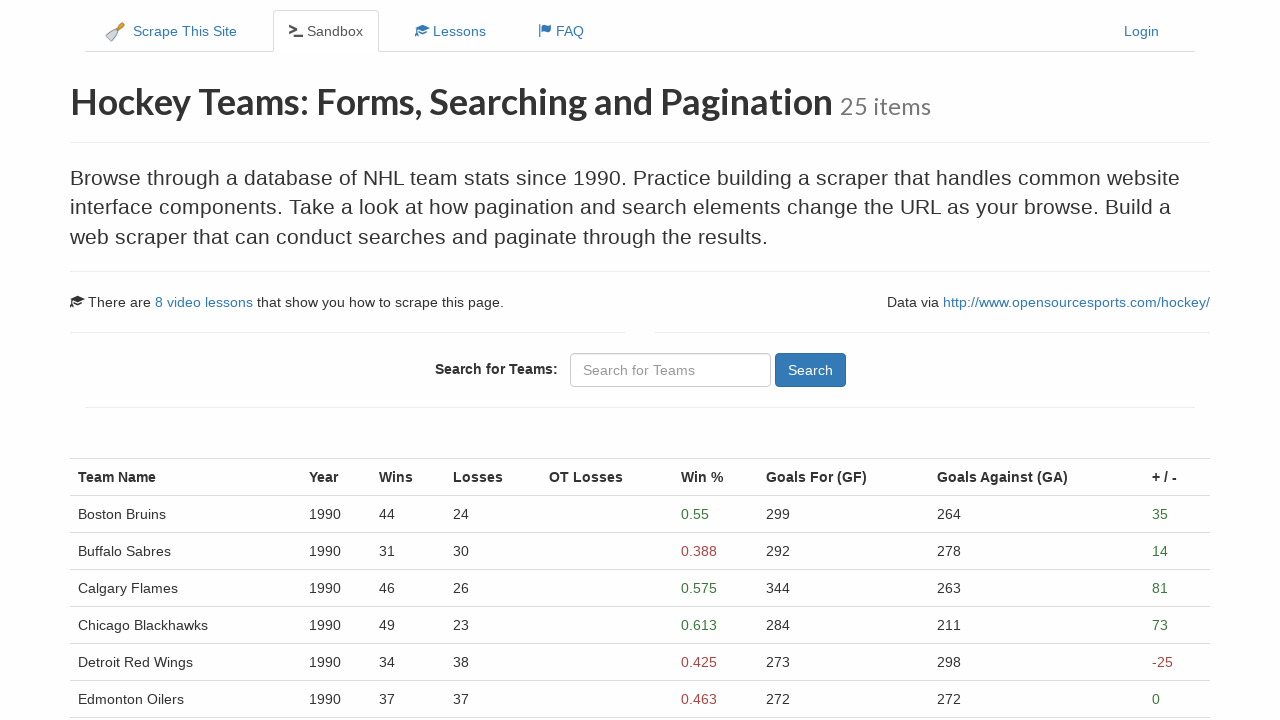

Clicked Next button to navigate to page 2 at (101, 548) on a[aria-label='Next']
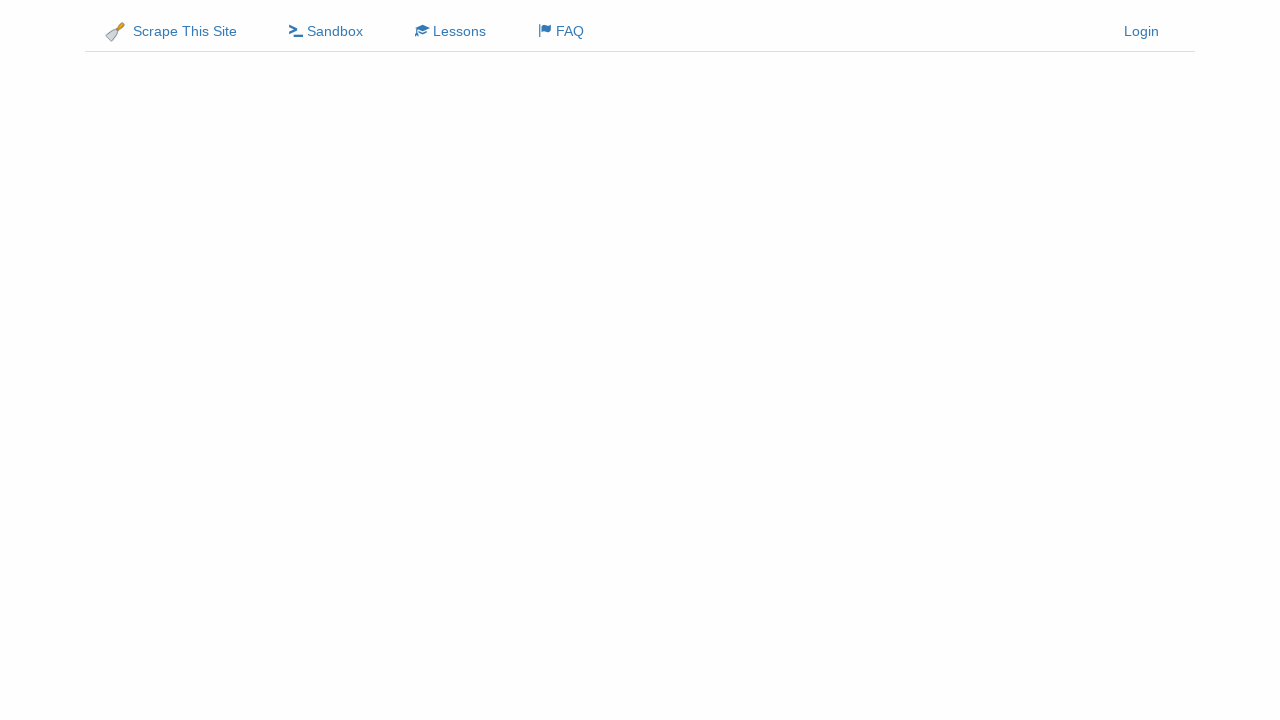

Team table loaded on page 2
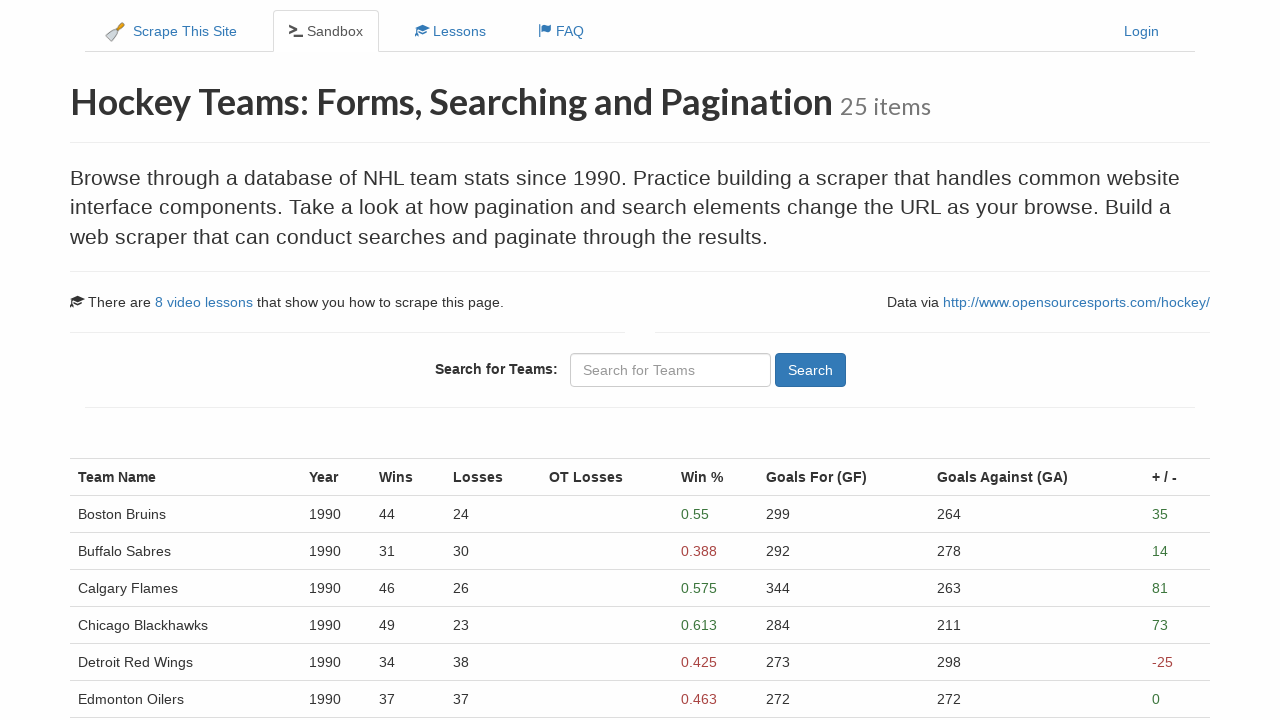

Verified team rows are present on current page
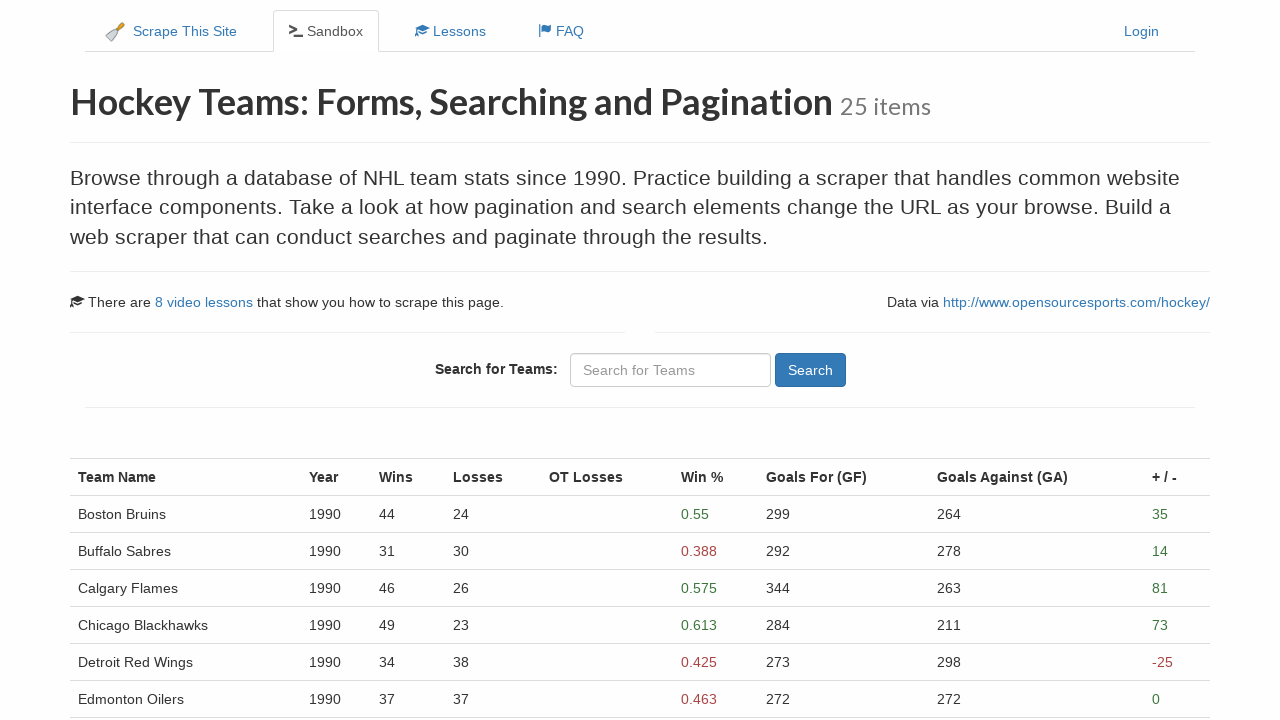

Clicked Next button to navigate to page 3 at (101, 548) on a[aria-label='Next']
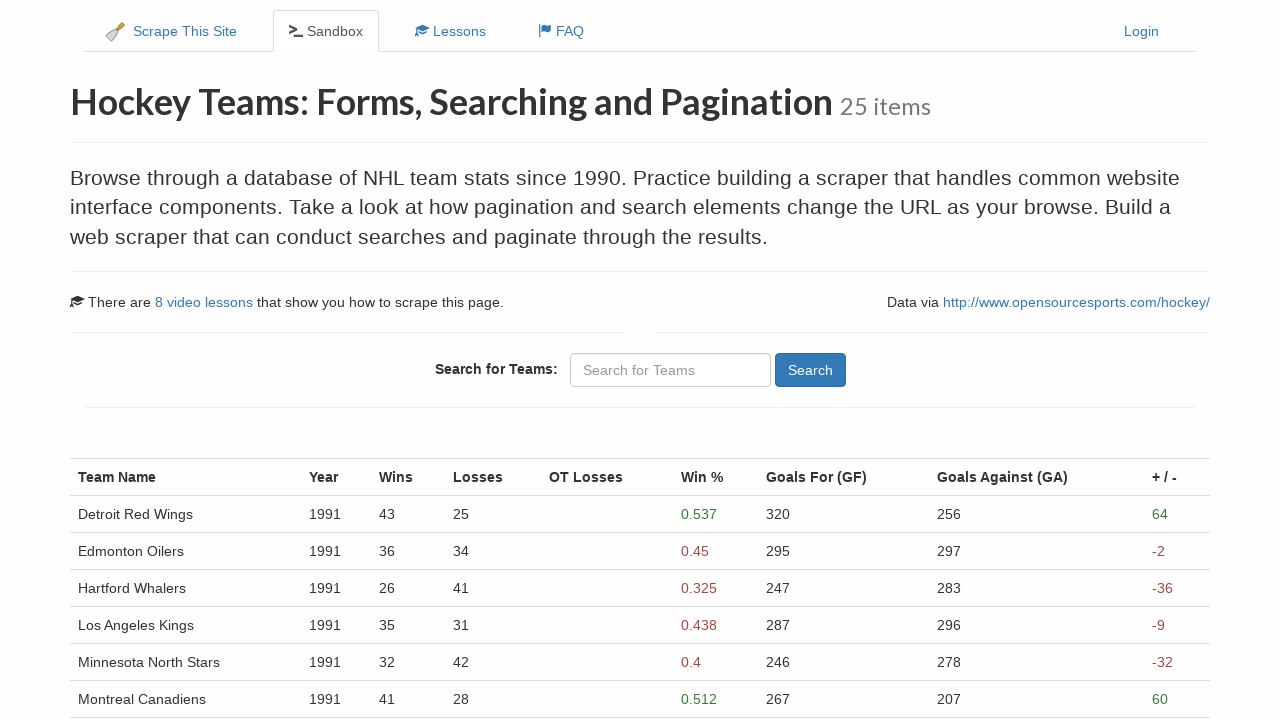

Team table loaded on page 3
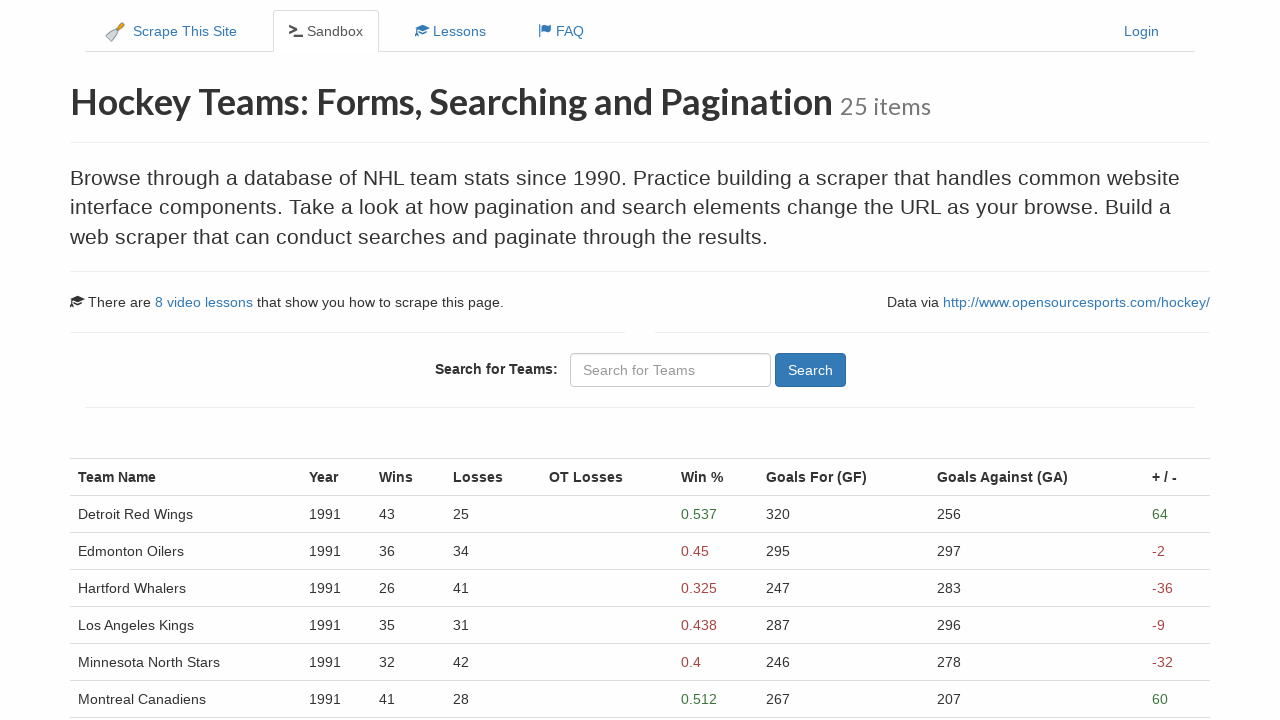

Verified team rows are present on current page
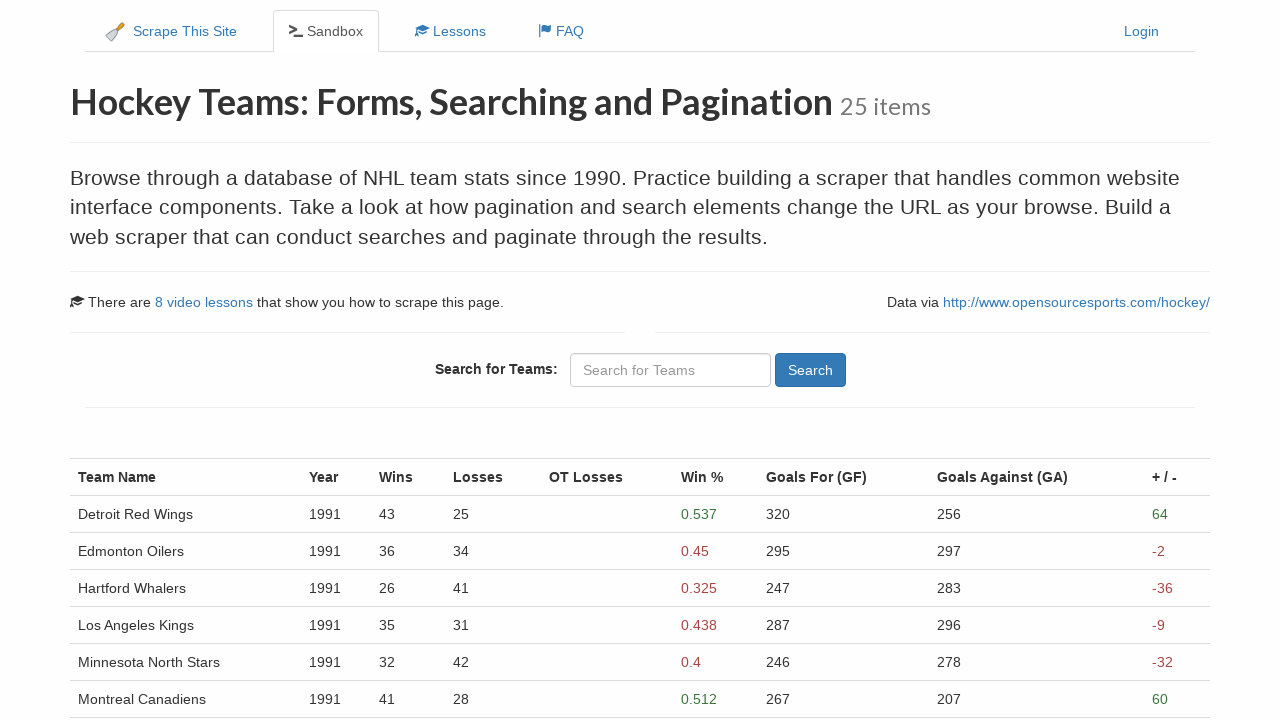

Clicked Next button to navigate to page 4 at (142, 548) on a[aria-label='Next']
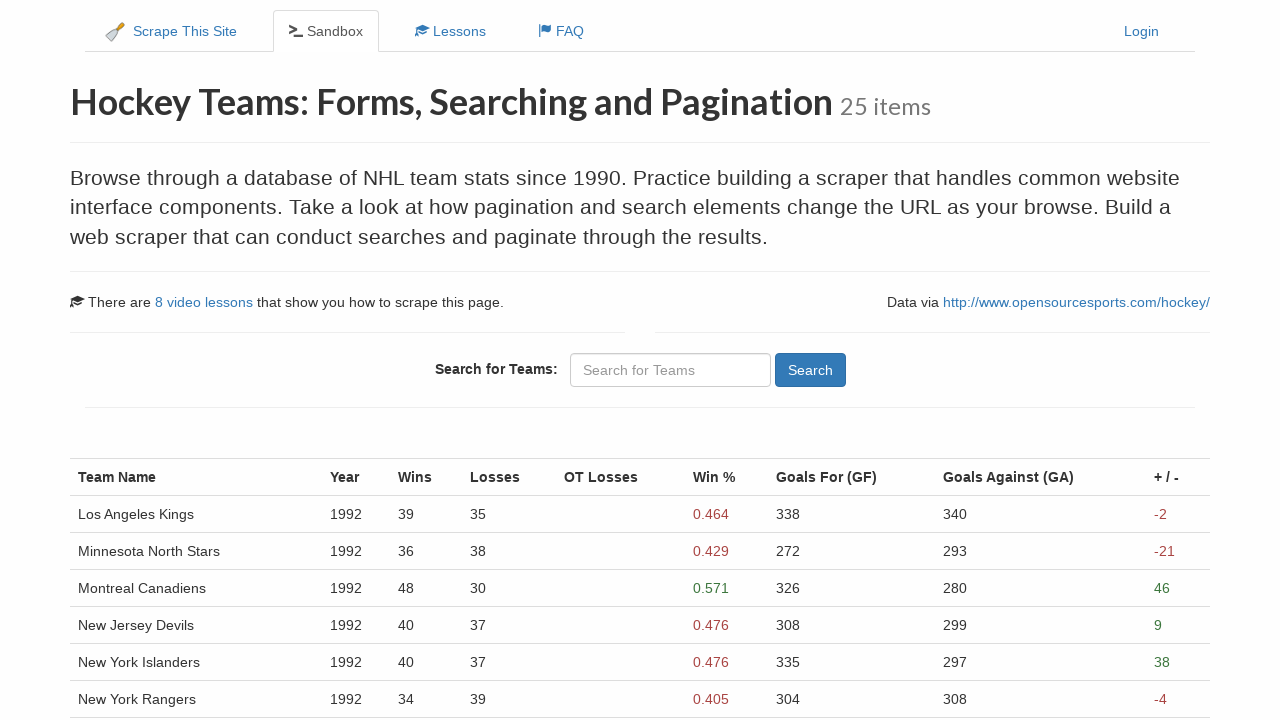

Team table loaded on page 4
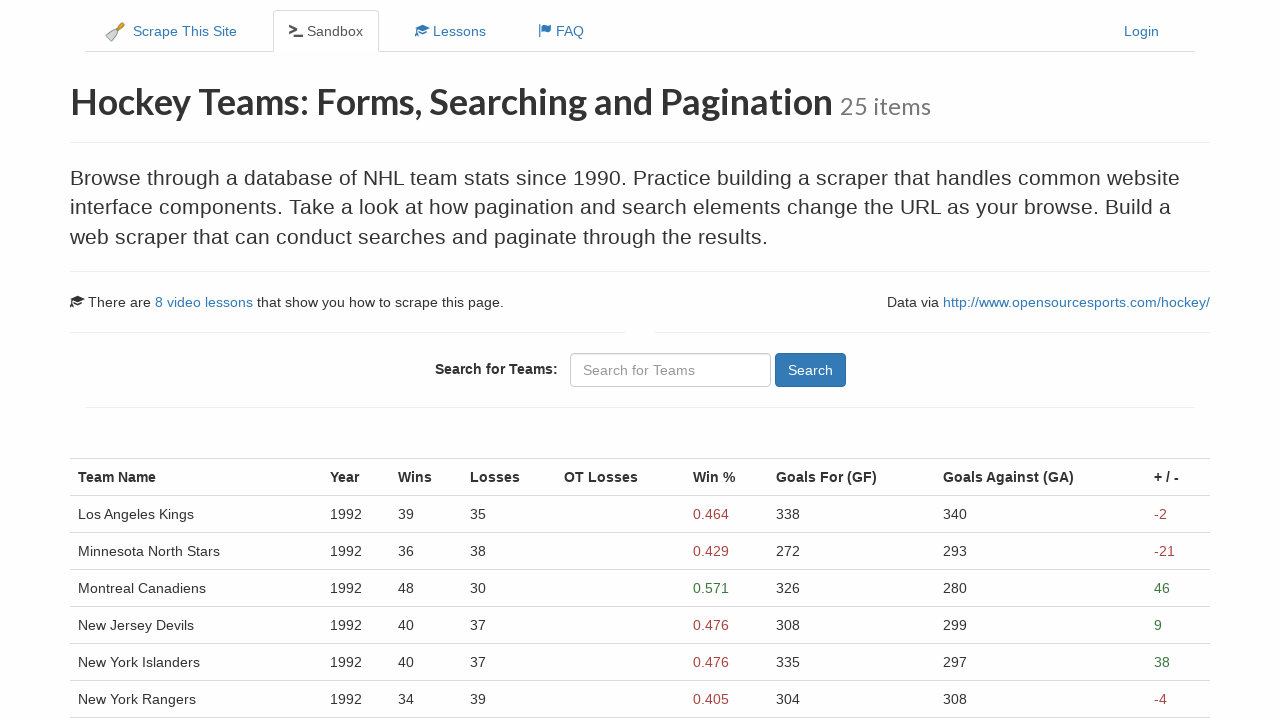

Verified team rows are present on current page
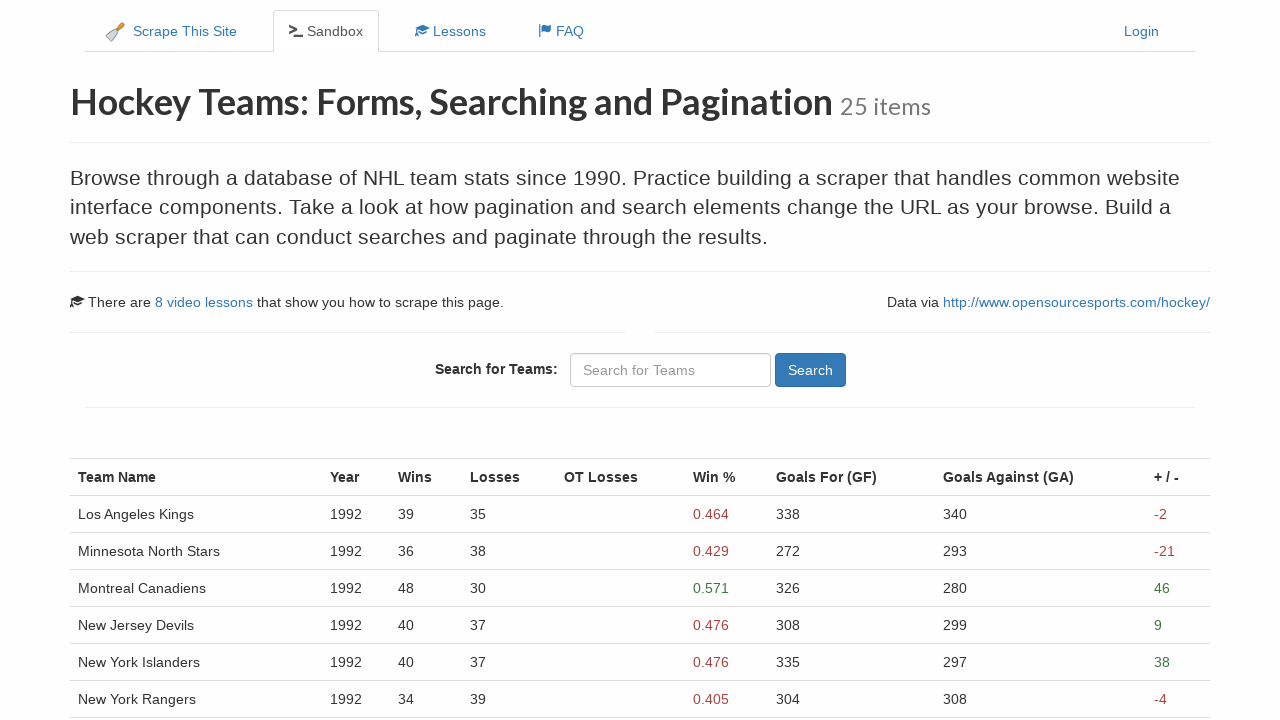

Verified team name column is visible on page 4
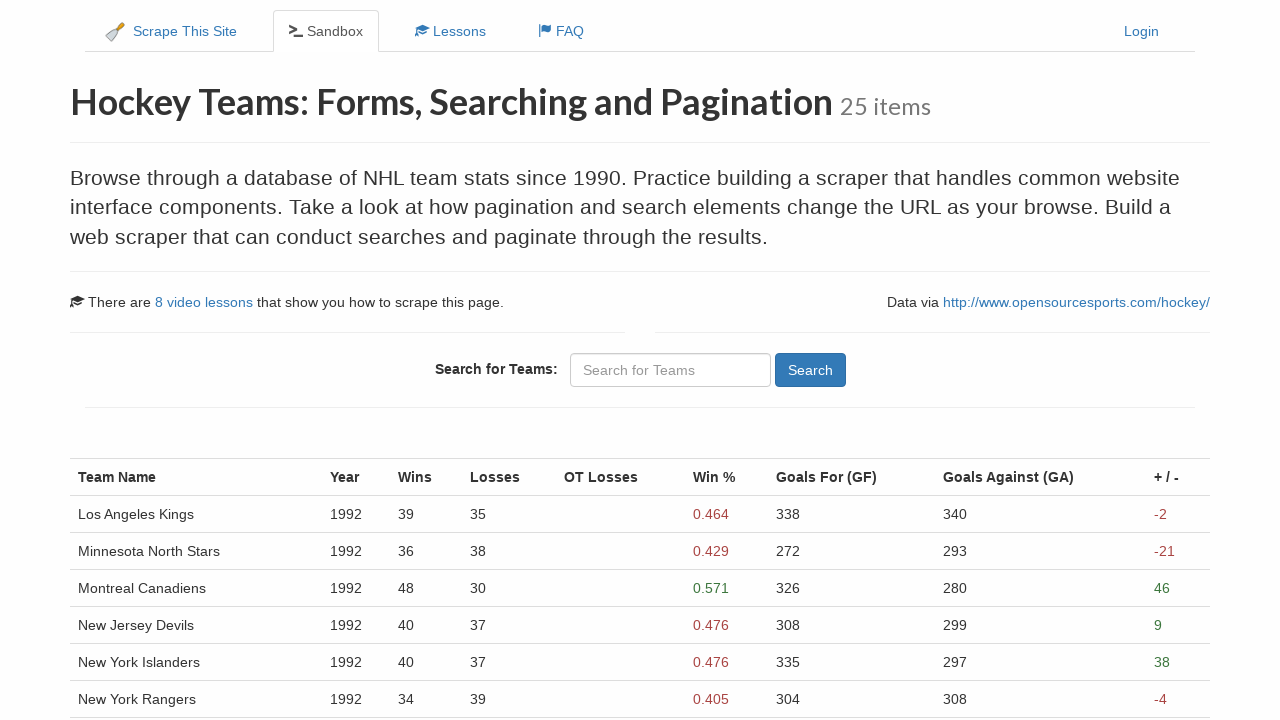

Verified team year column is visible on page 4
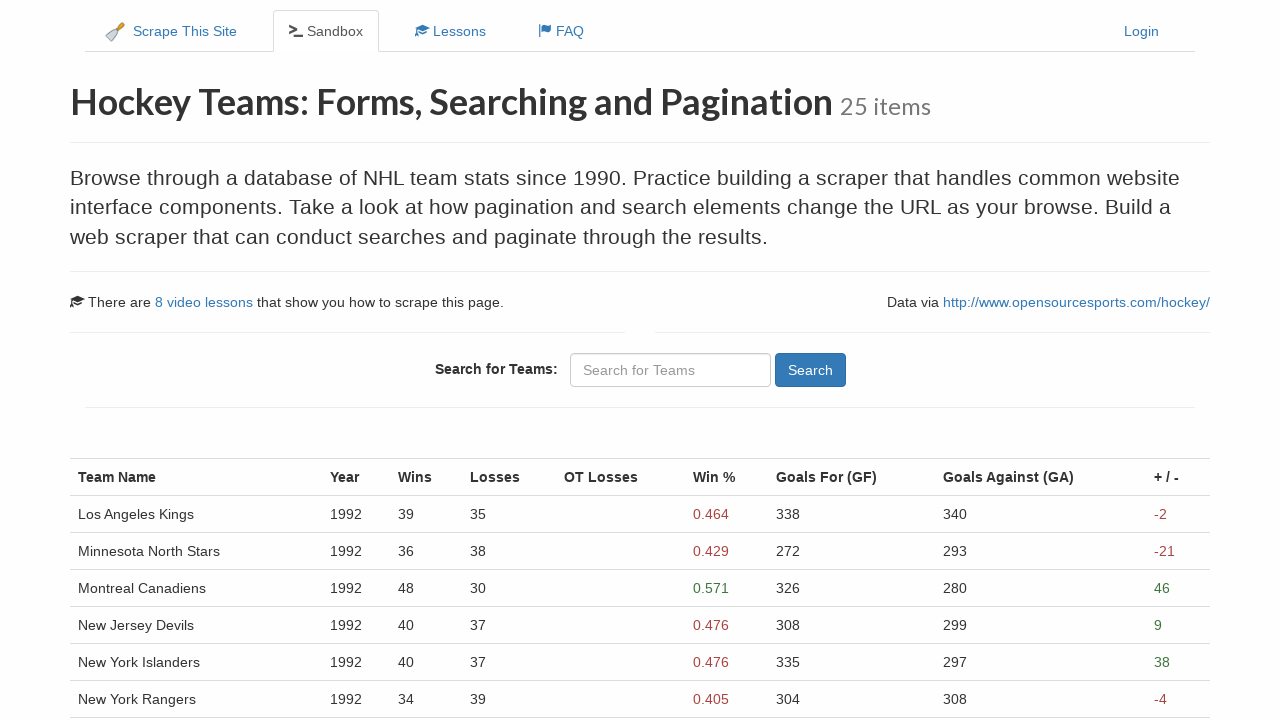

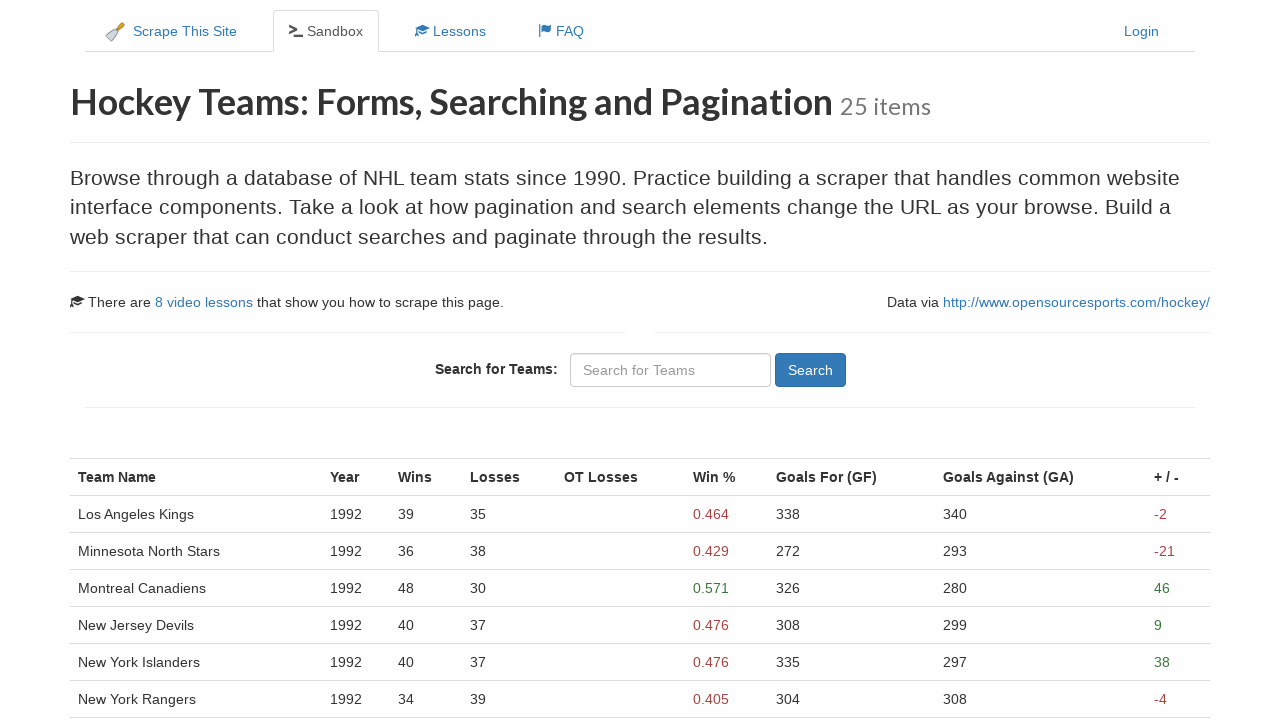